Tests adding a product to cart with increased quantity and verifies the quantity is correct in the cart page

Starting URL: http://automationexercise.com

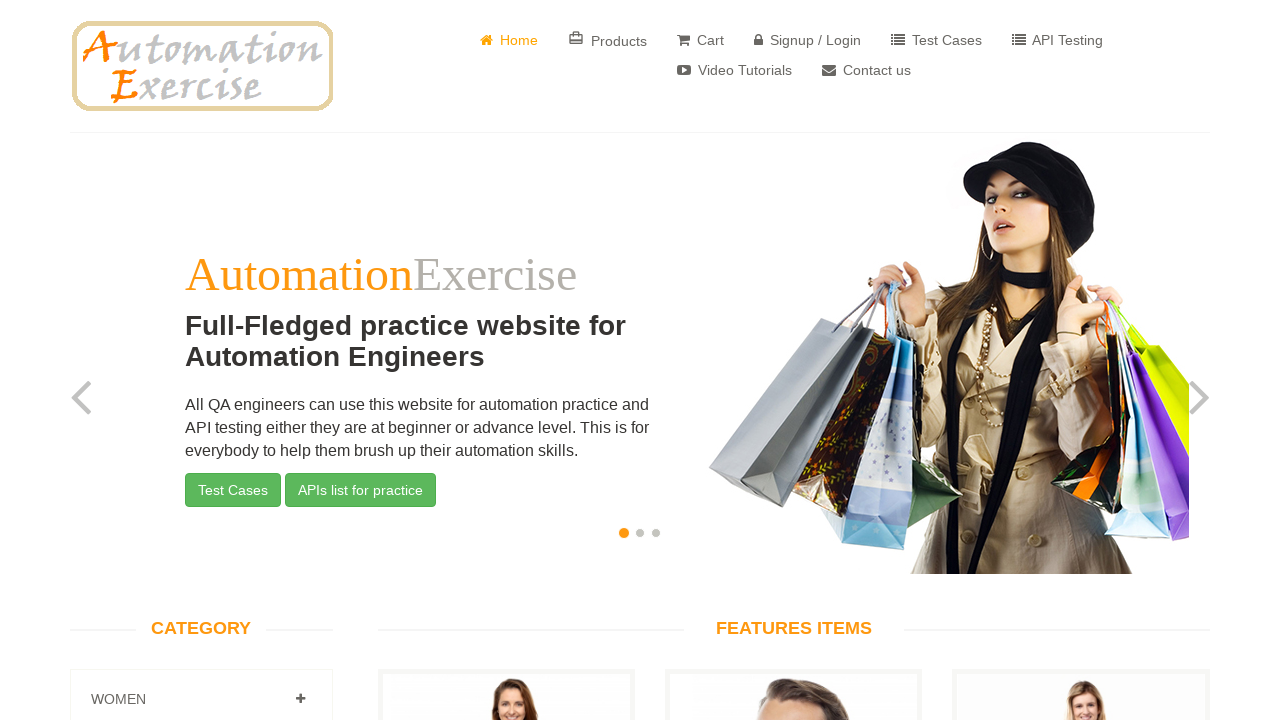

Home page loaded and slider carousel is visible
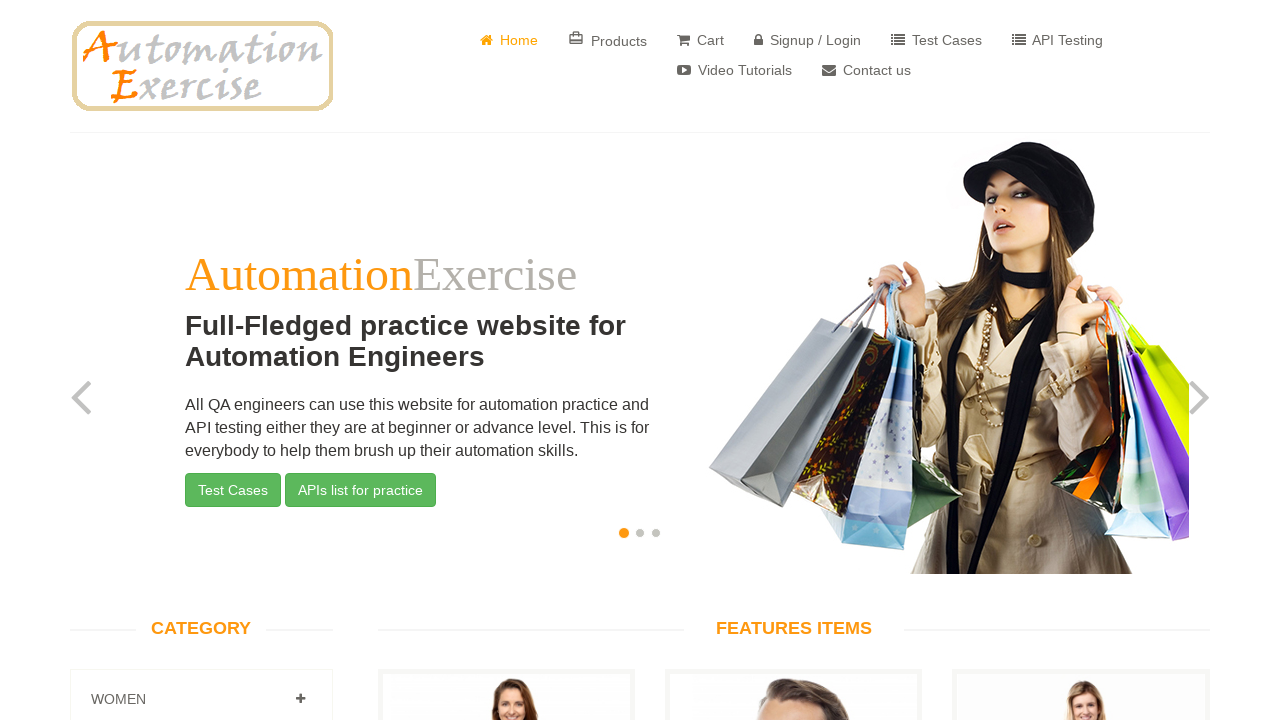

Clicked 'View Product' button for the first product at (506, 361) on (//a[text()='View Product'])[1]
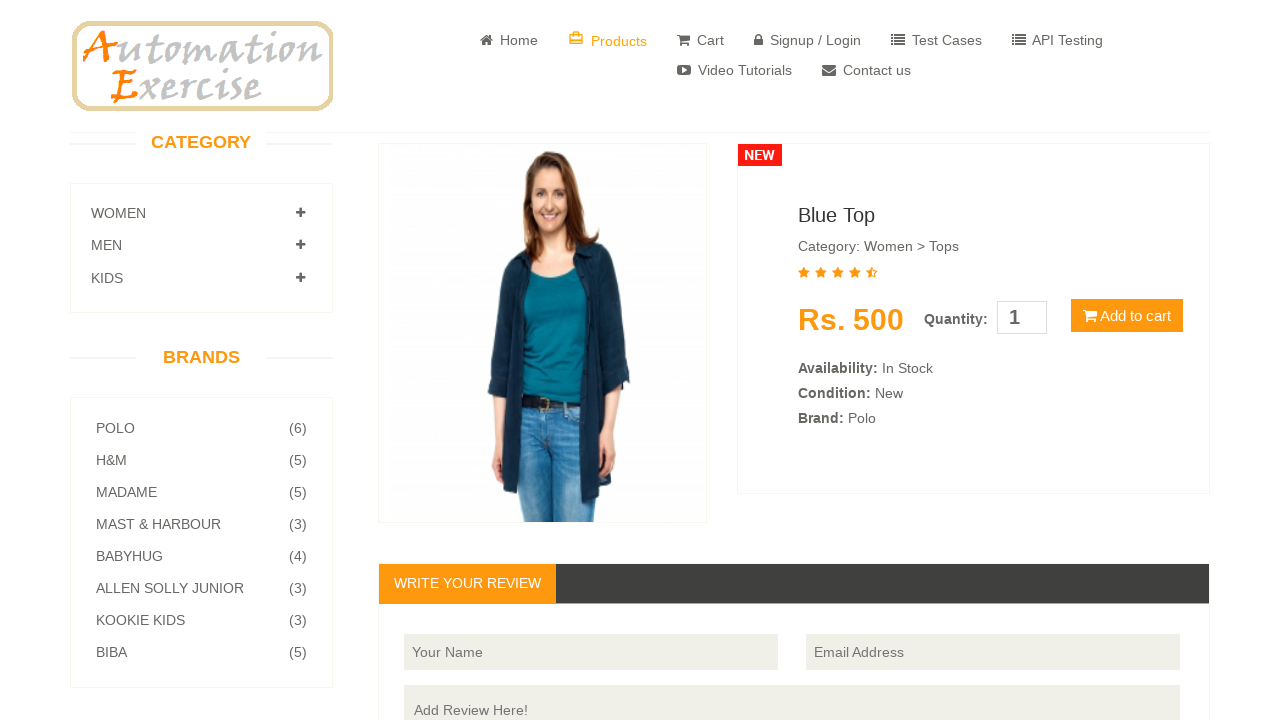

Product detail page opened and product information is visible
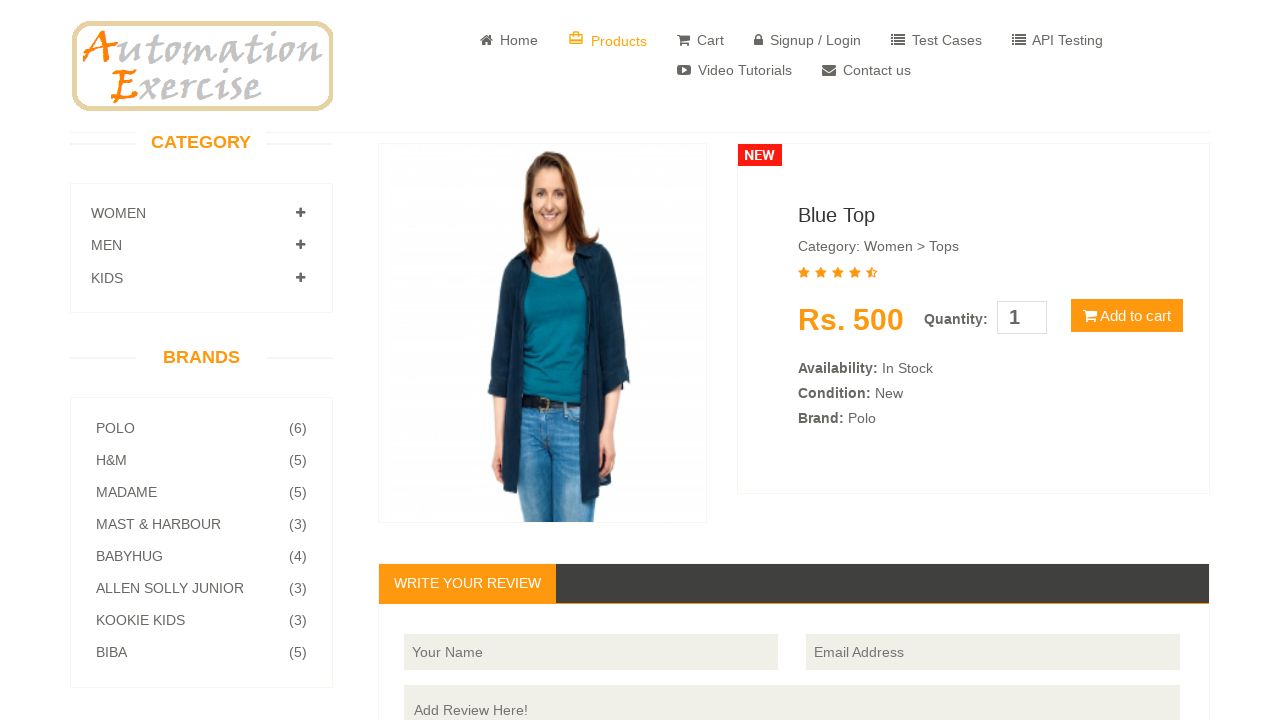

Cleared the quantity input field on #quantity
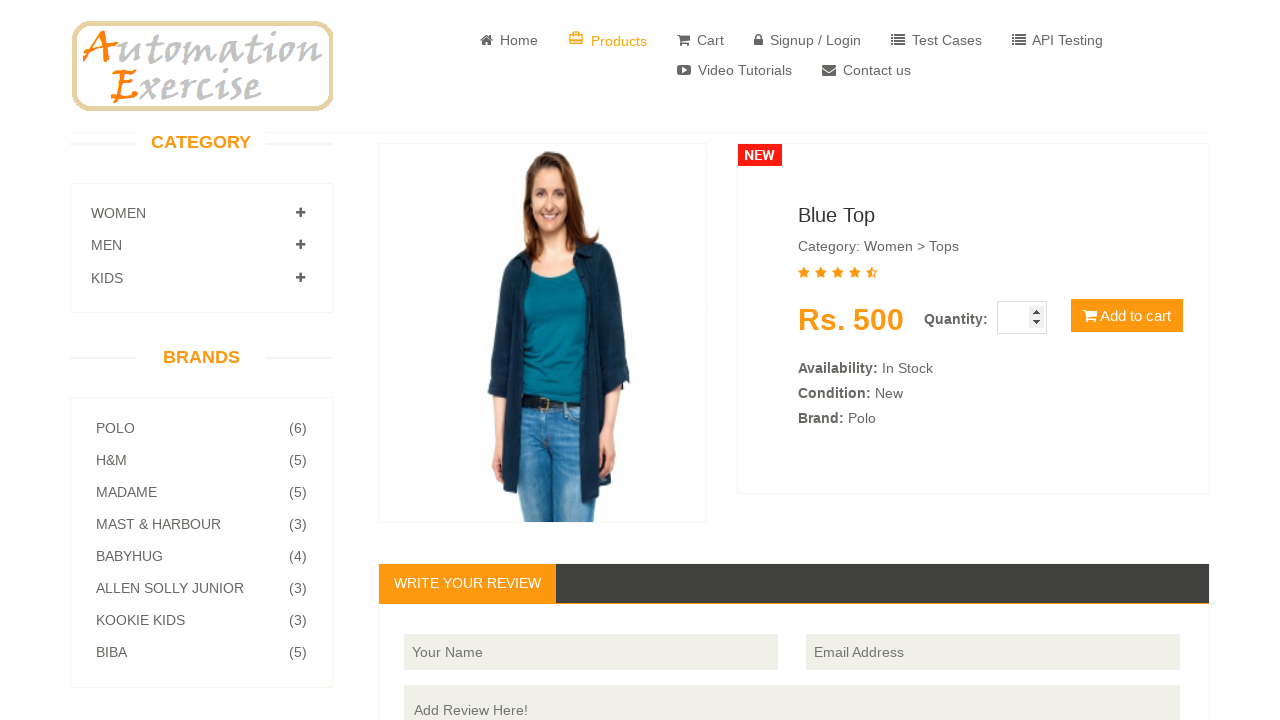

Set product quantity to 4 on #quantity
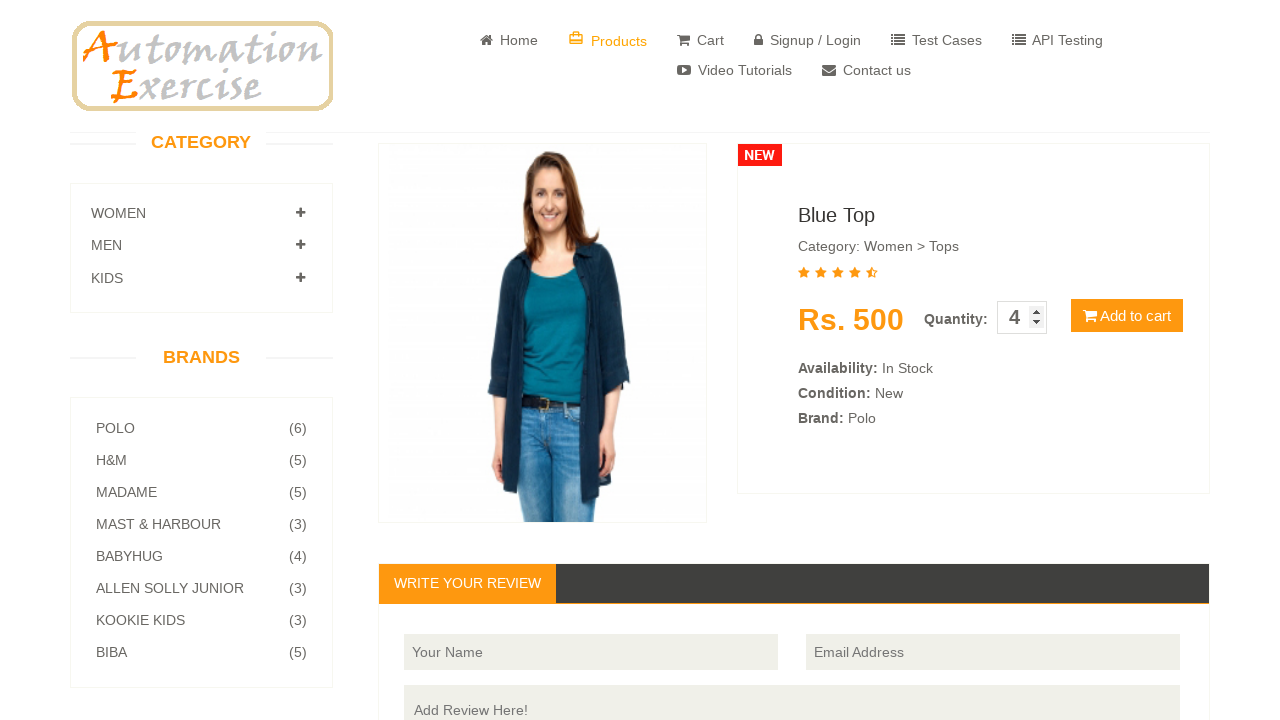

Clicked 'Add to cart' button at (1127, 316) on button[type='button']
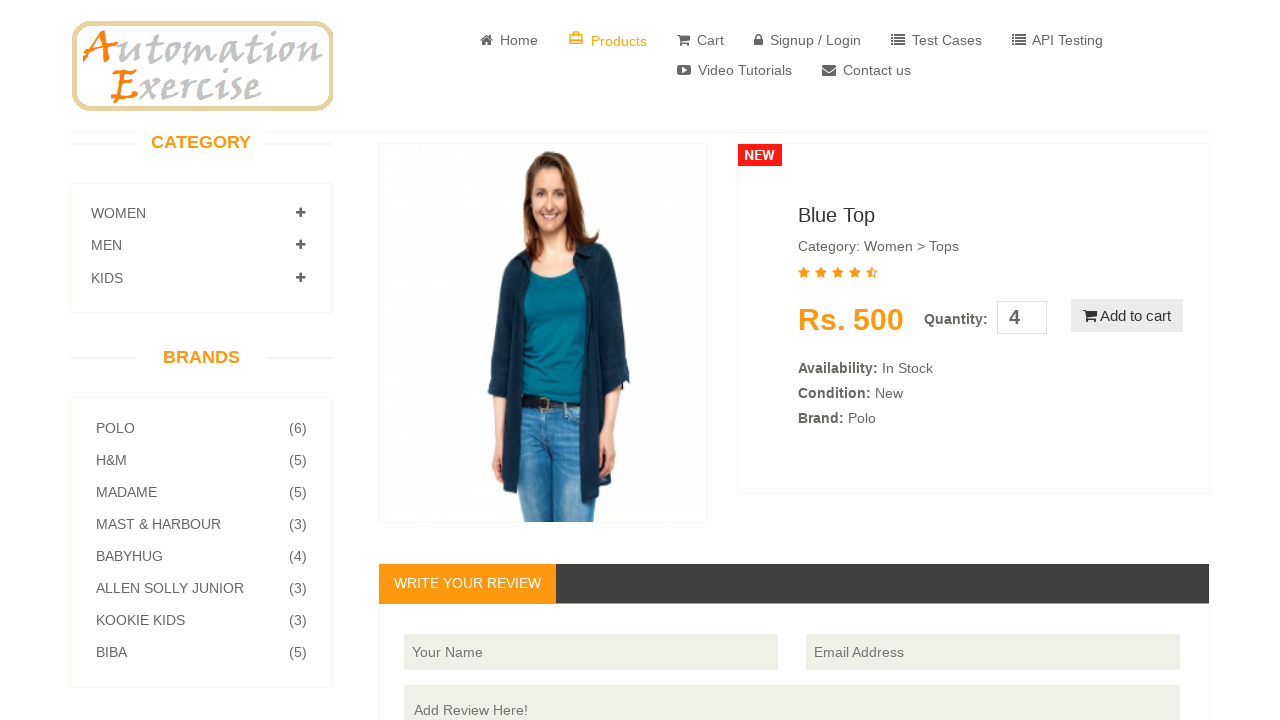

Clicked 'View Cart' button at (640, 242) on xpath=//u[text()='View Cart']
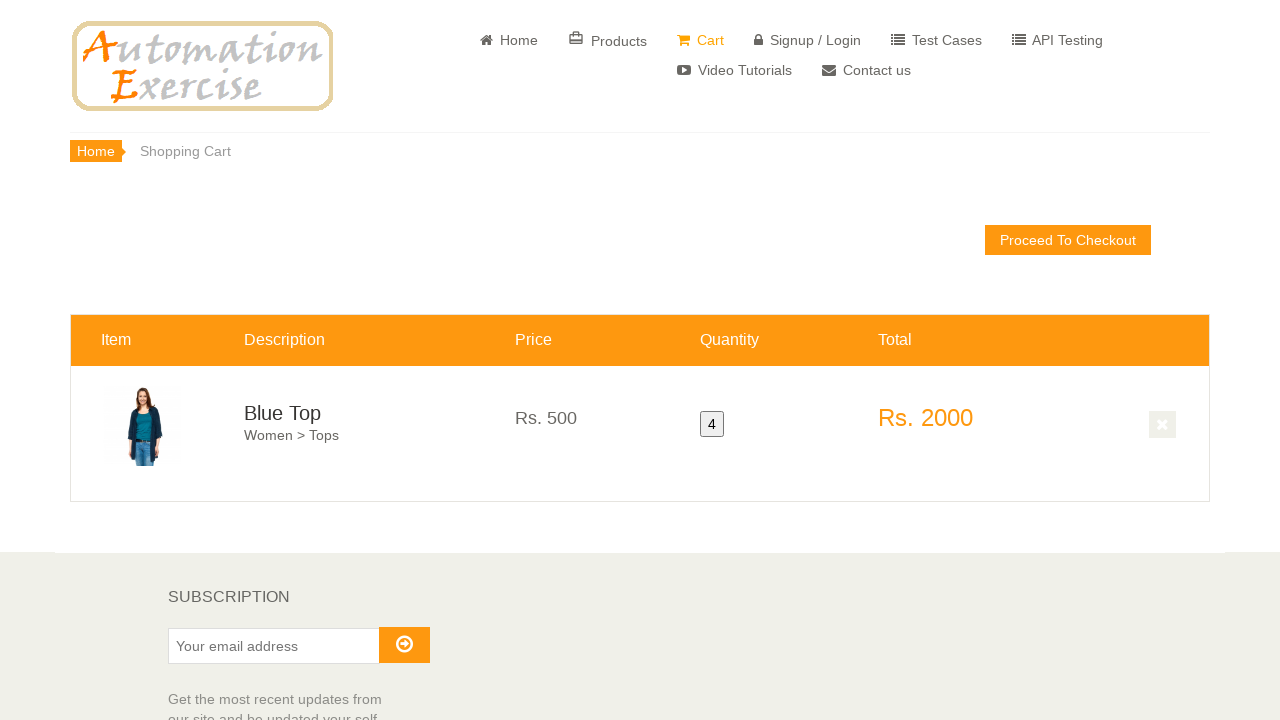

Cart page loaded and product quantity verified as 4
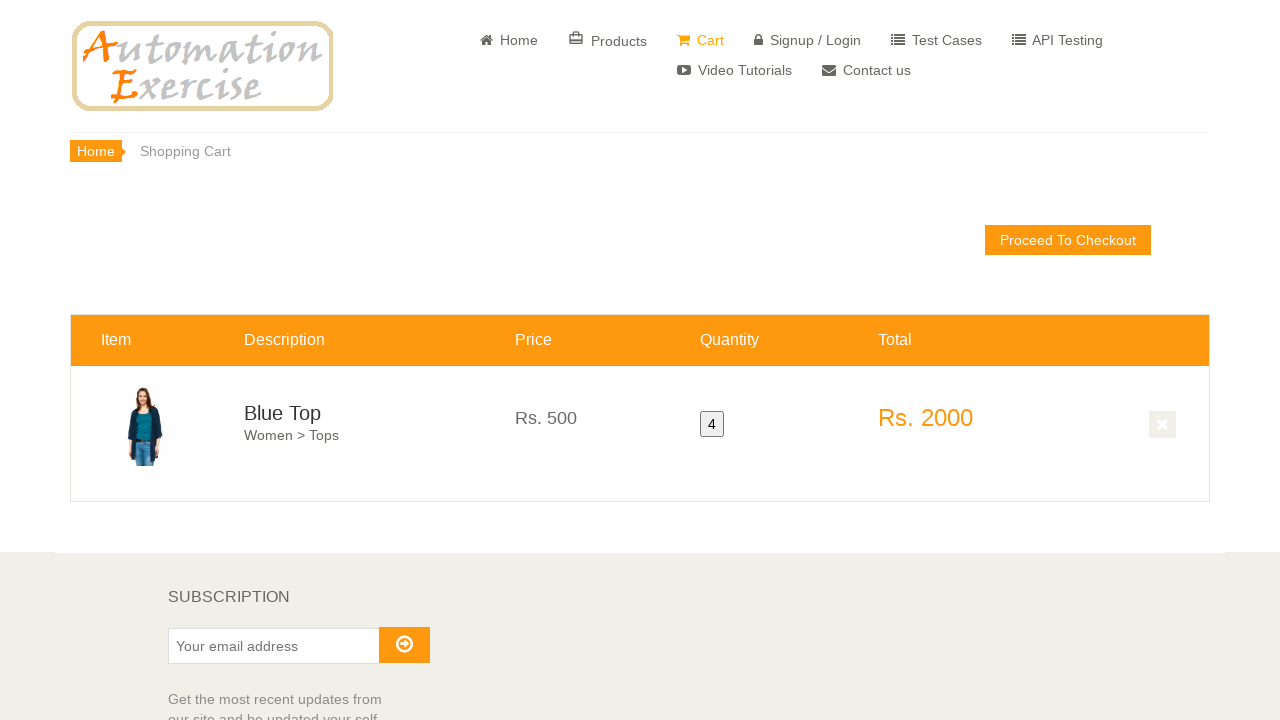

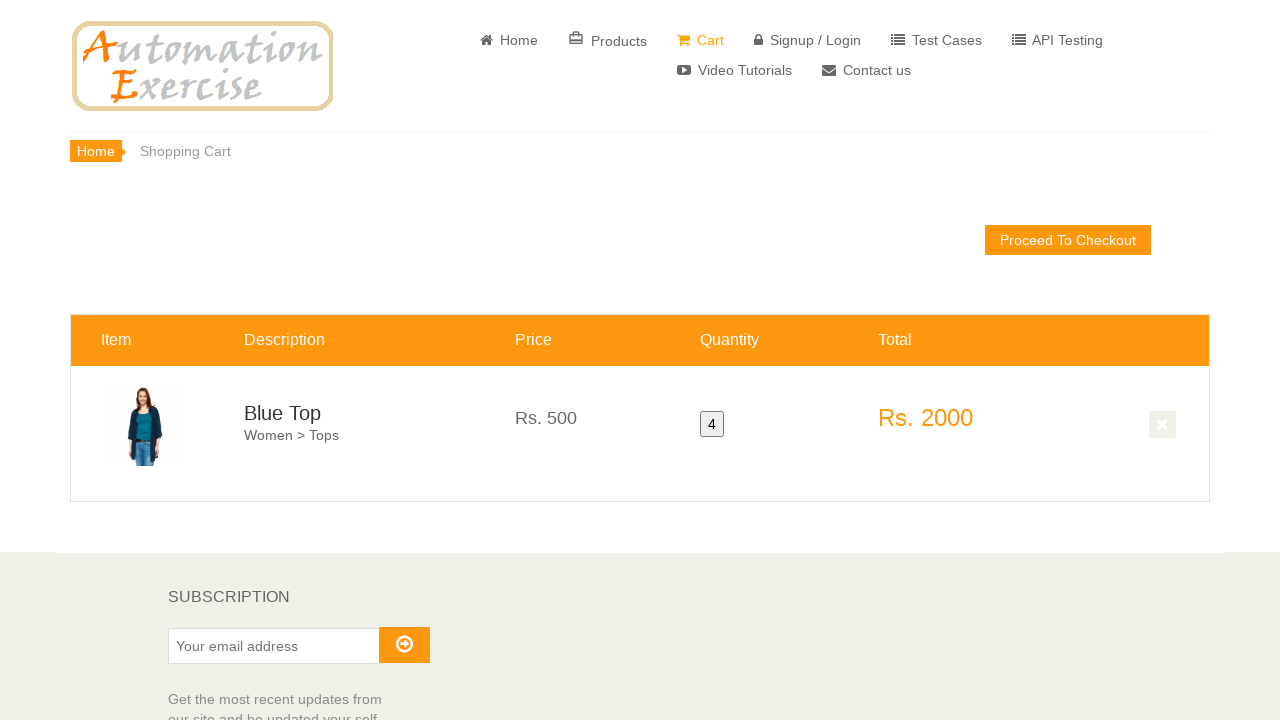